Navigates to a book listing page on Kingstone bookstore website and verifies that the book product cards are displayed correctly by waiting for the main container and book elements to load.

Starting URL: https://www.kingstone.com.tw/book/pi/?buy=b1&page=1

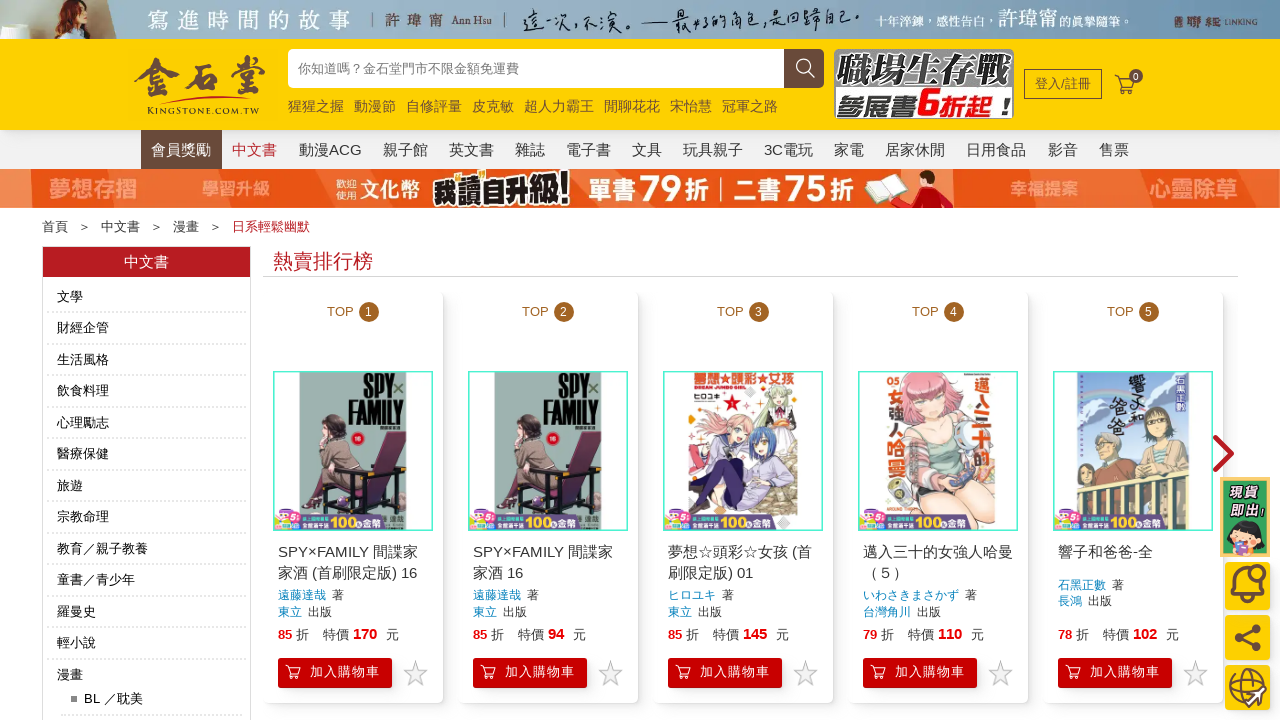

Main display container (#displayCSS) loaded
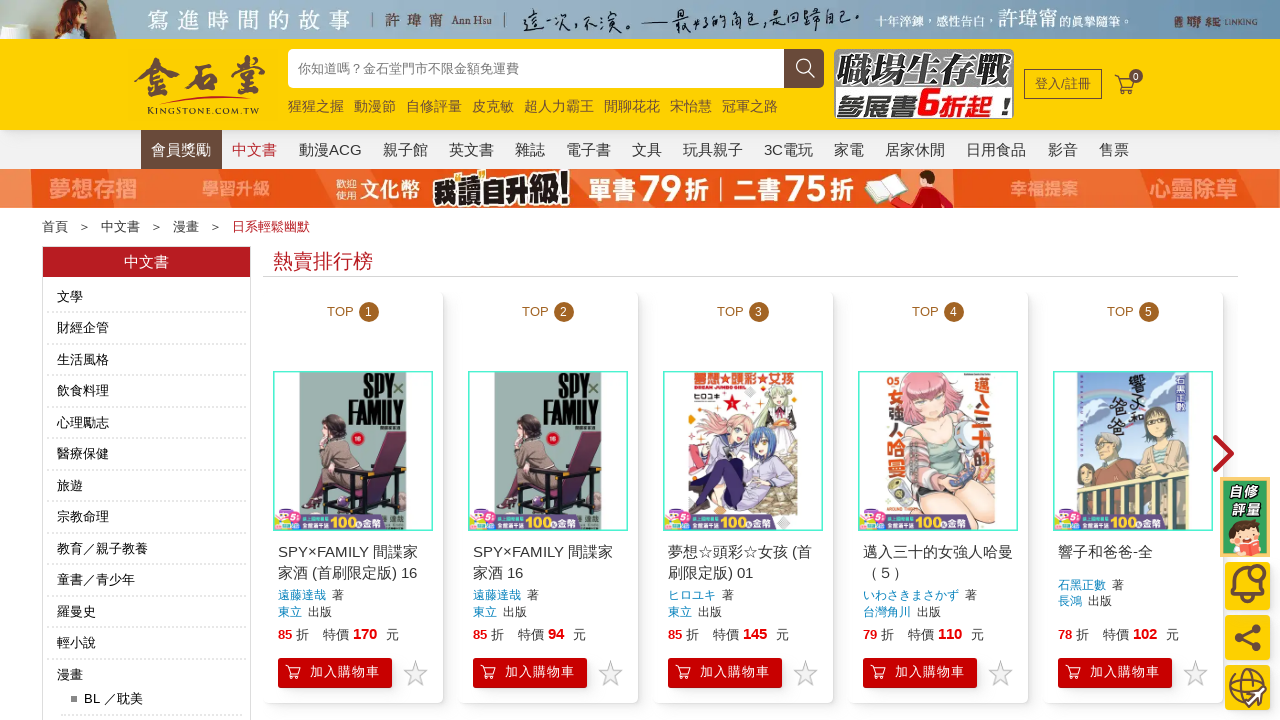

Book product cards (.mod_prod_card) became visible
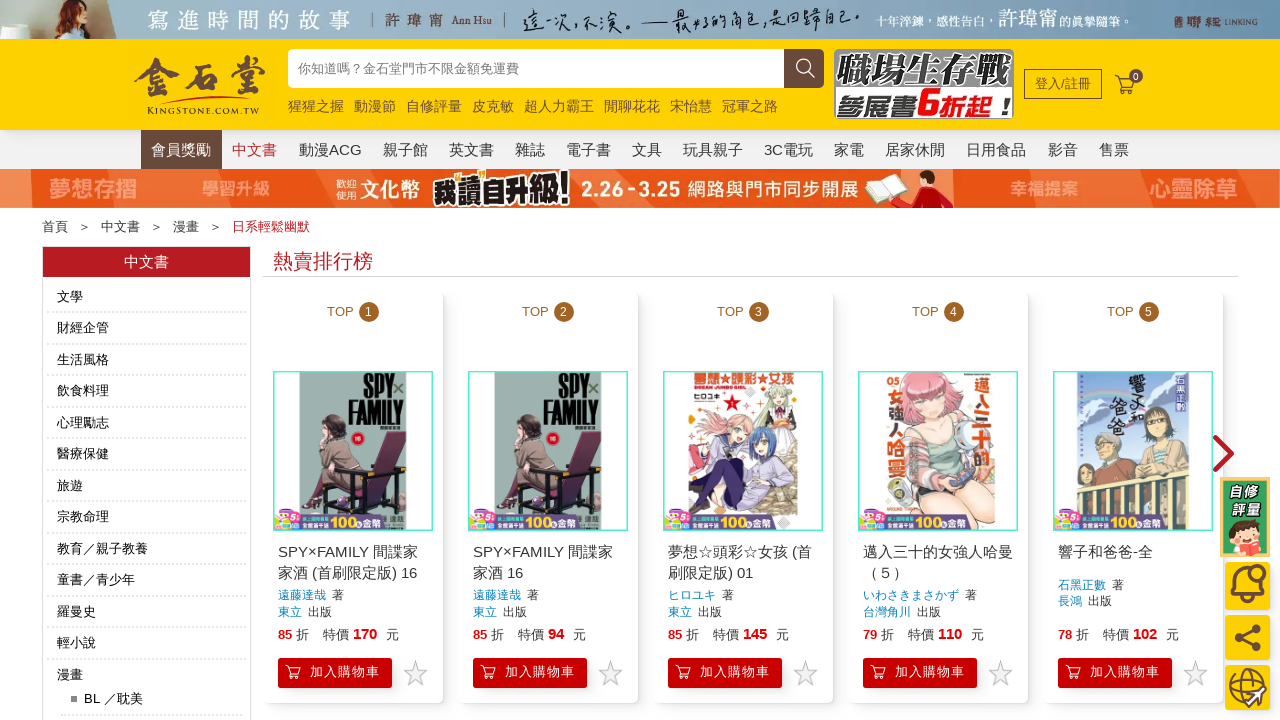

Book title elements (h3.pdnamebox a) verified as present
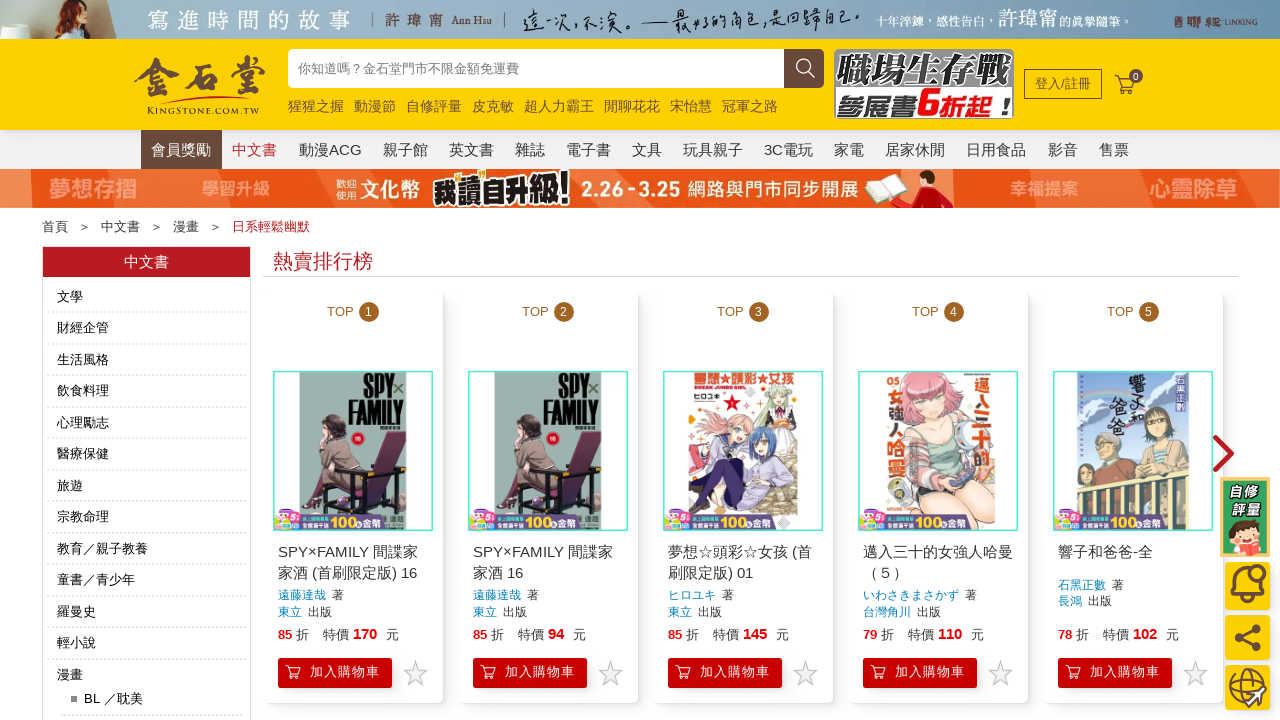

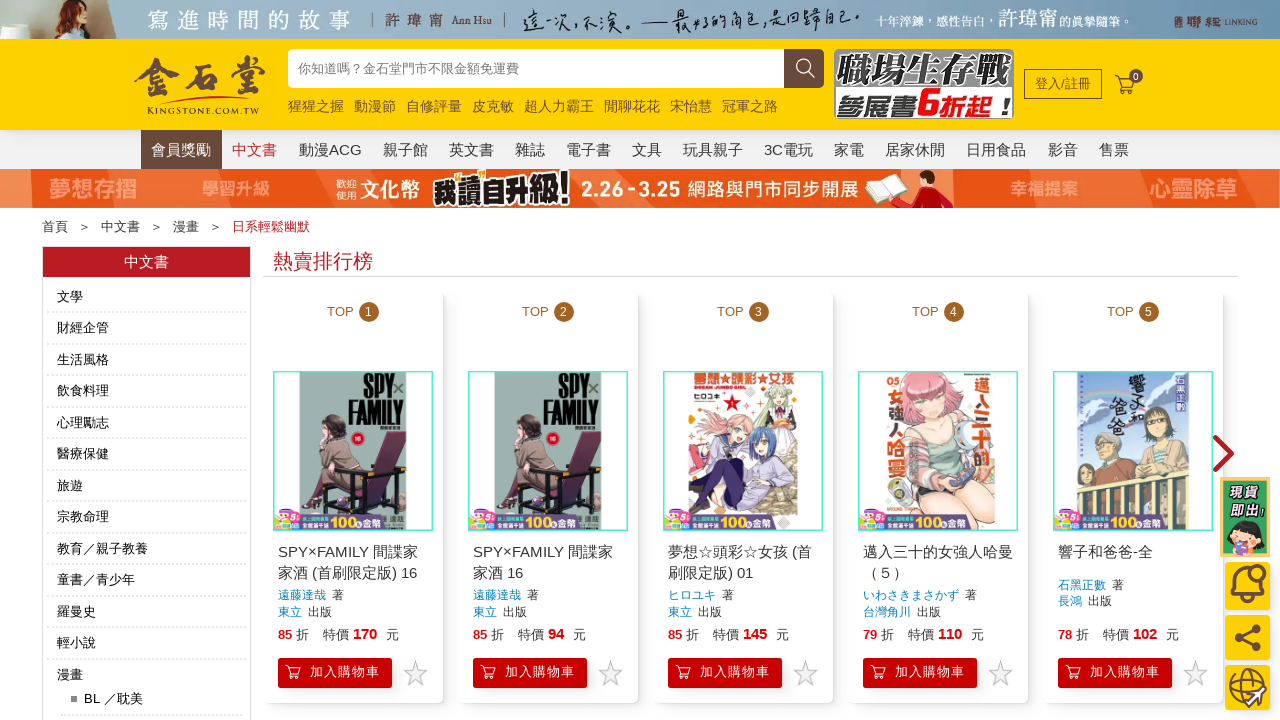